Tests the search functionality on ASU Online's computer science degrees page by entering a search term and verifying that the correct number of course cards are displayed with matching titles

Starting URL: https://asuonline.asu.edu/study/tech-computer-science-degrees/

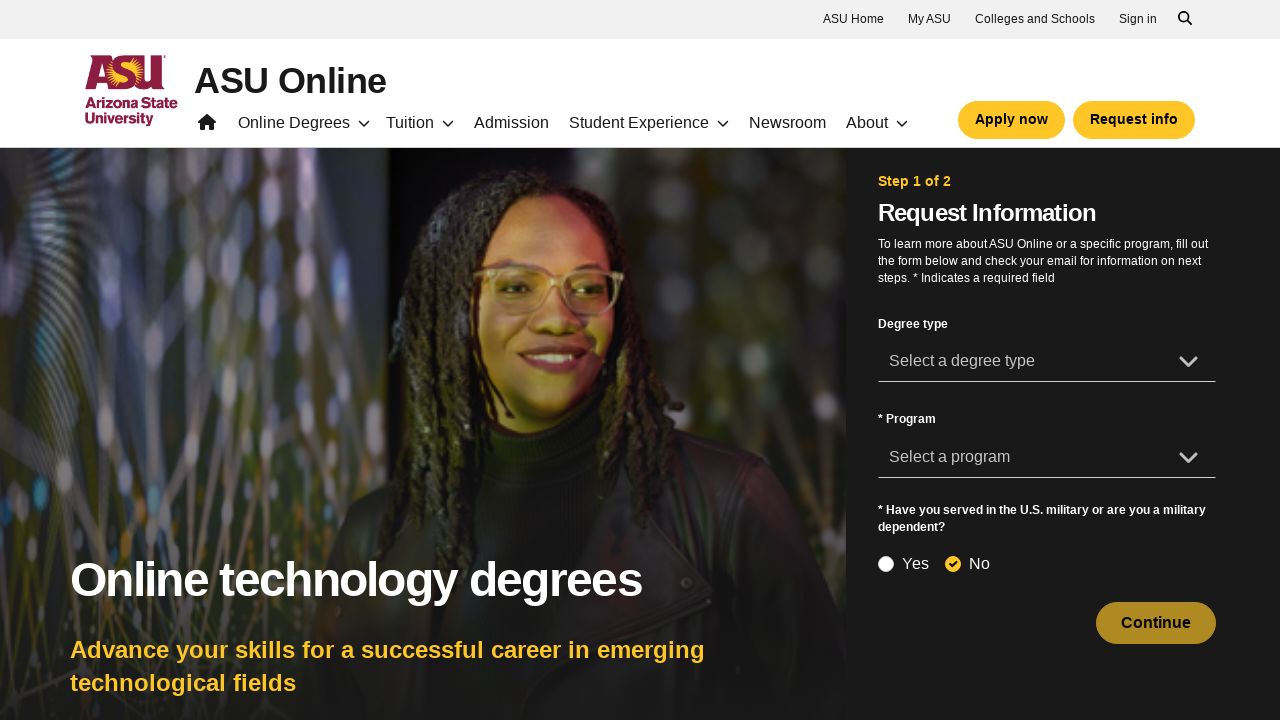

Filled search input with 'web' on input[placeholder='Search']
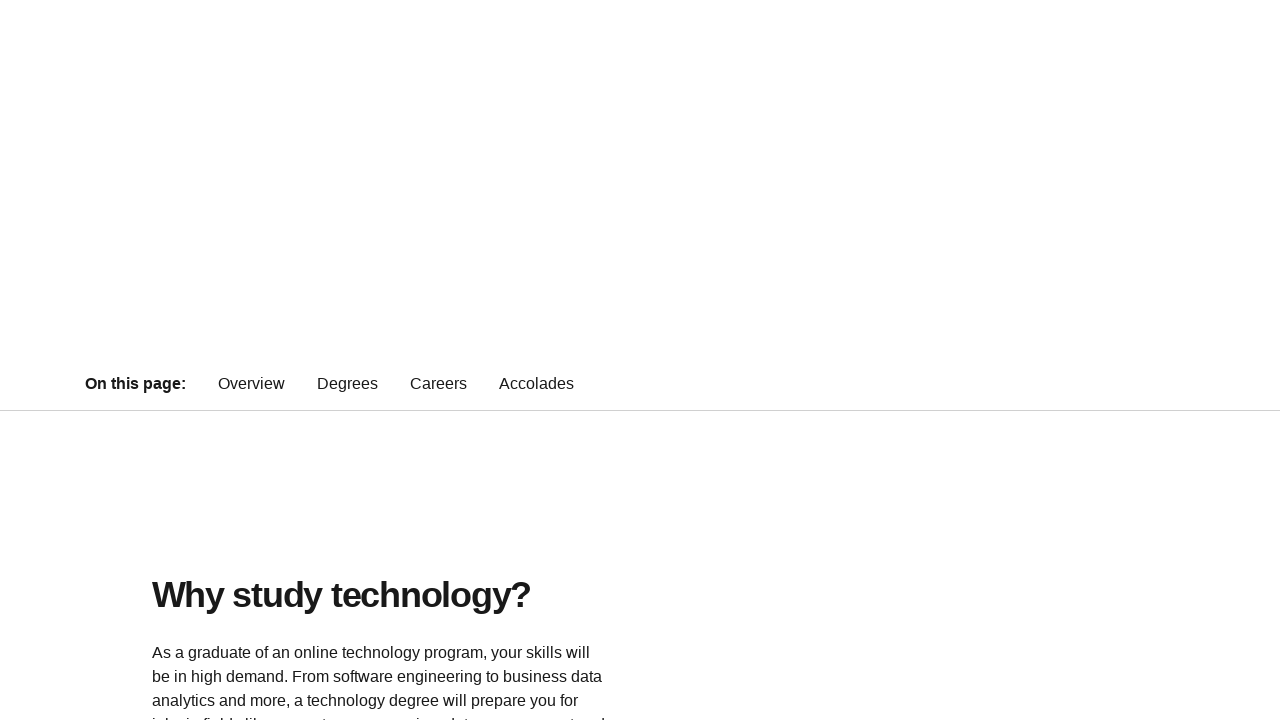

Verified search input value is 'web'
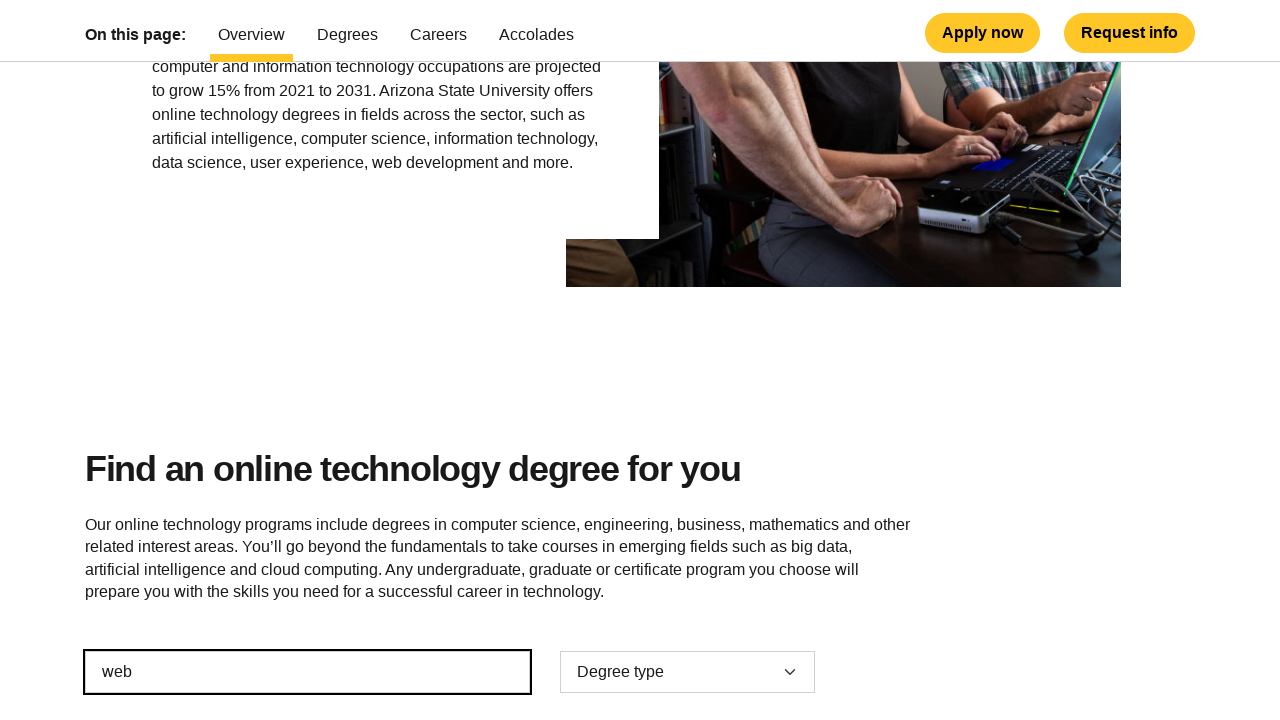

Waited 2 seconds for search results to update
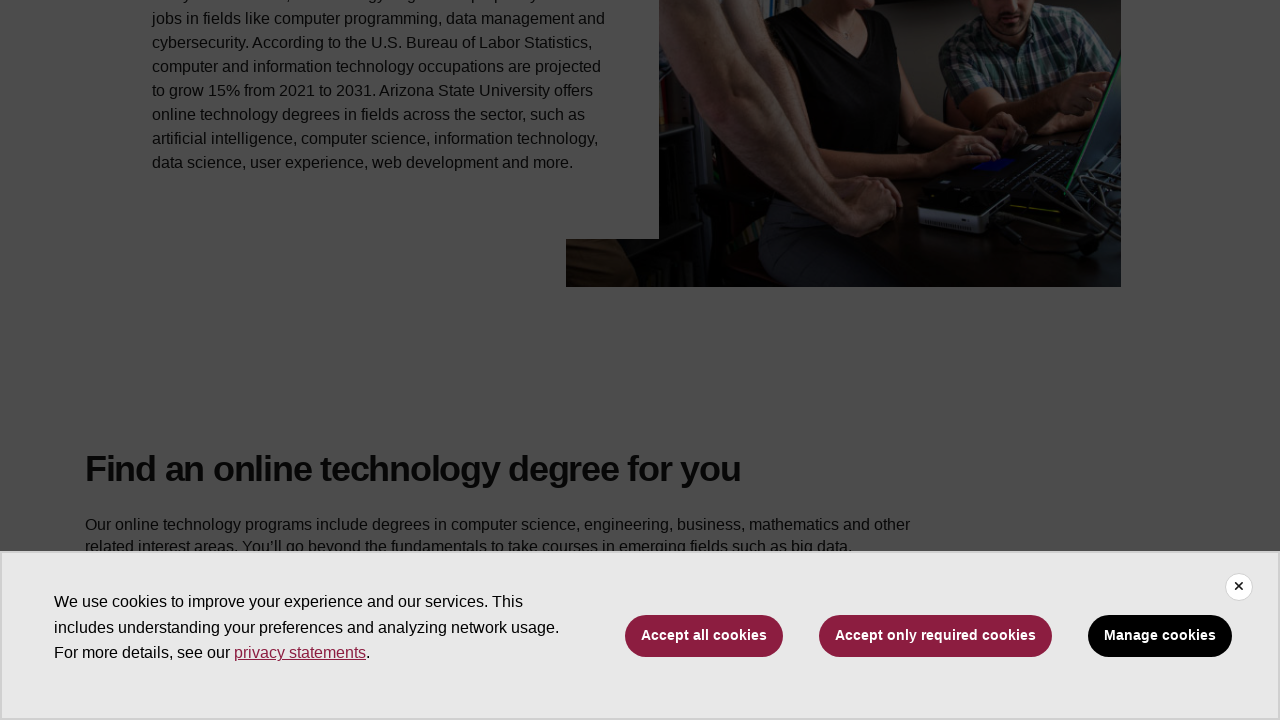

Verified 2 course cards are displayed
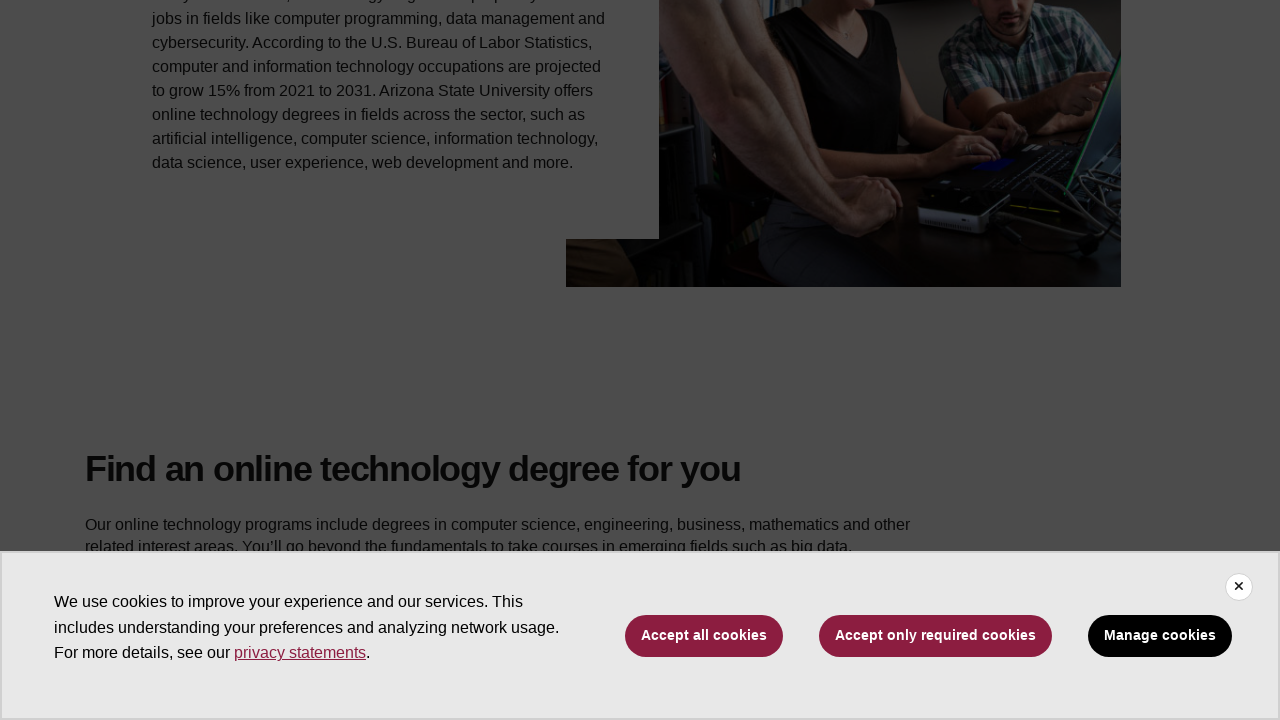

Verified program count text contains '2'
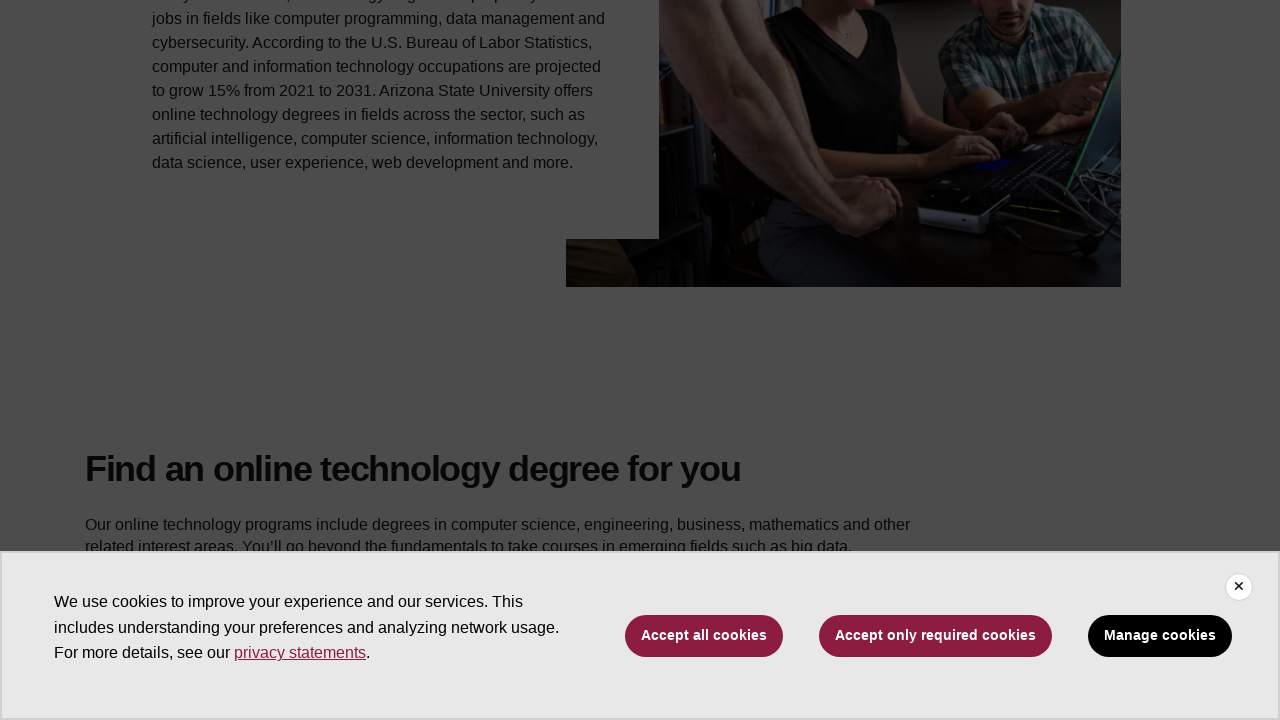

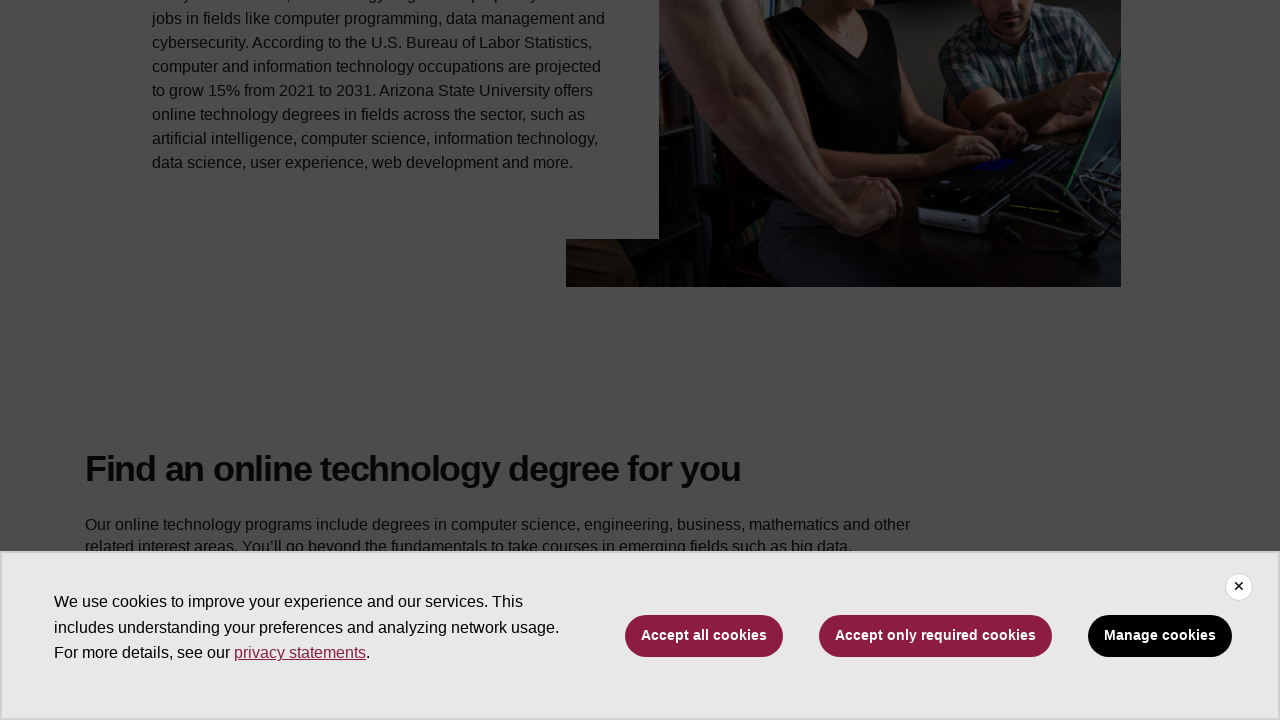